Tests radio button selection functionality by finding all radio buttons on a registration page and clicking the "female" option

Starting URL: http://demo.automationtesting.in/Register.html

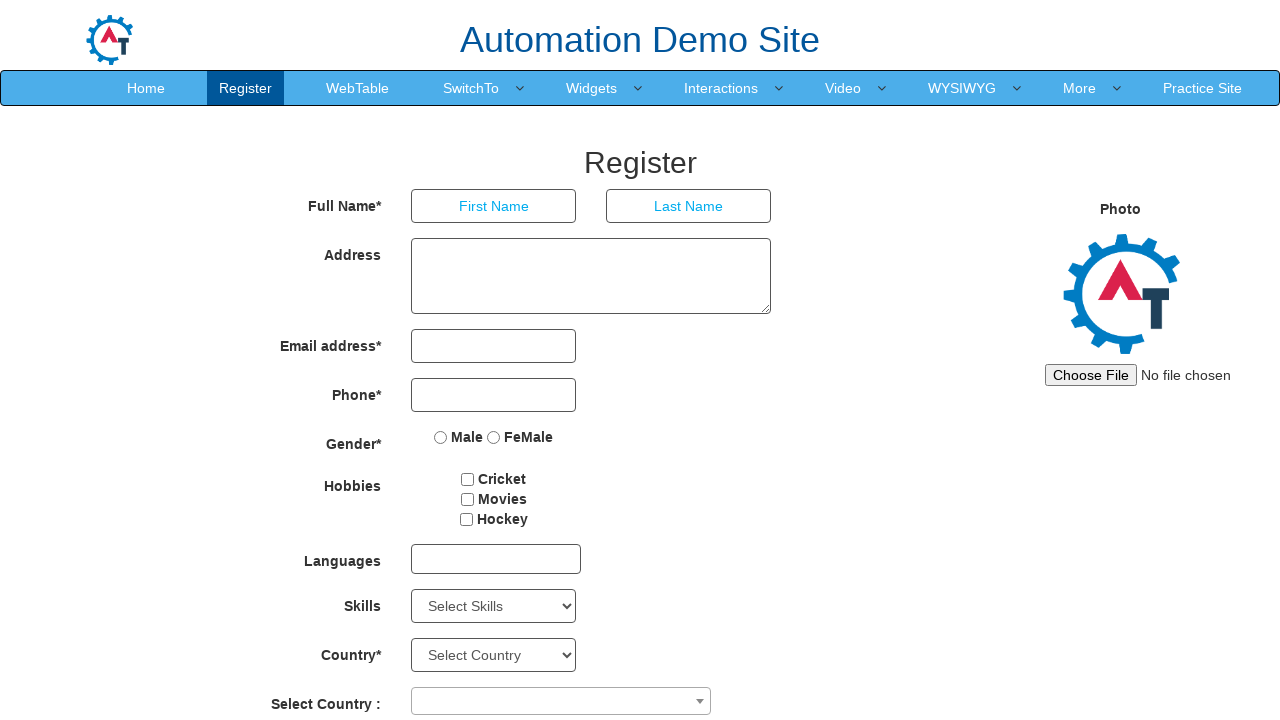

Waited for radio buttons to be present on registration page
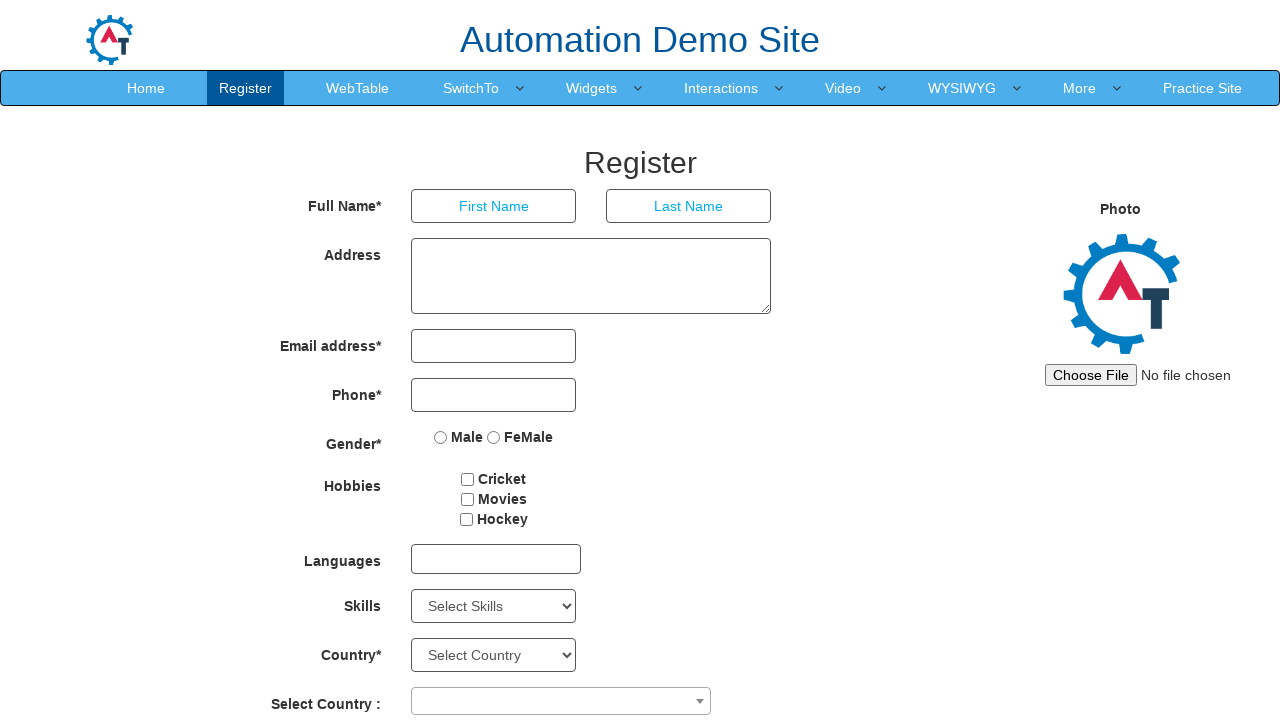

Clicked the 'female' radio button option at (494, 437) on input[type='radio'][value='FeMale']
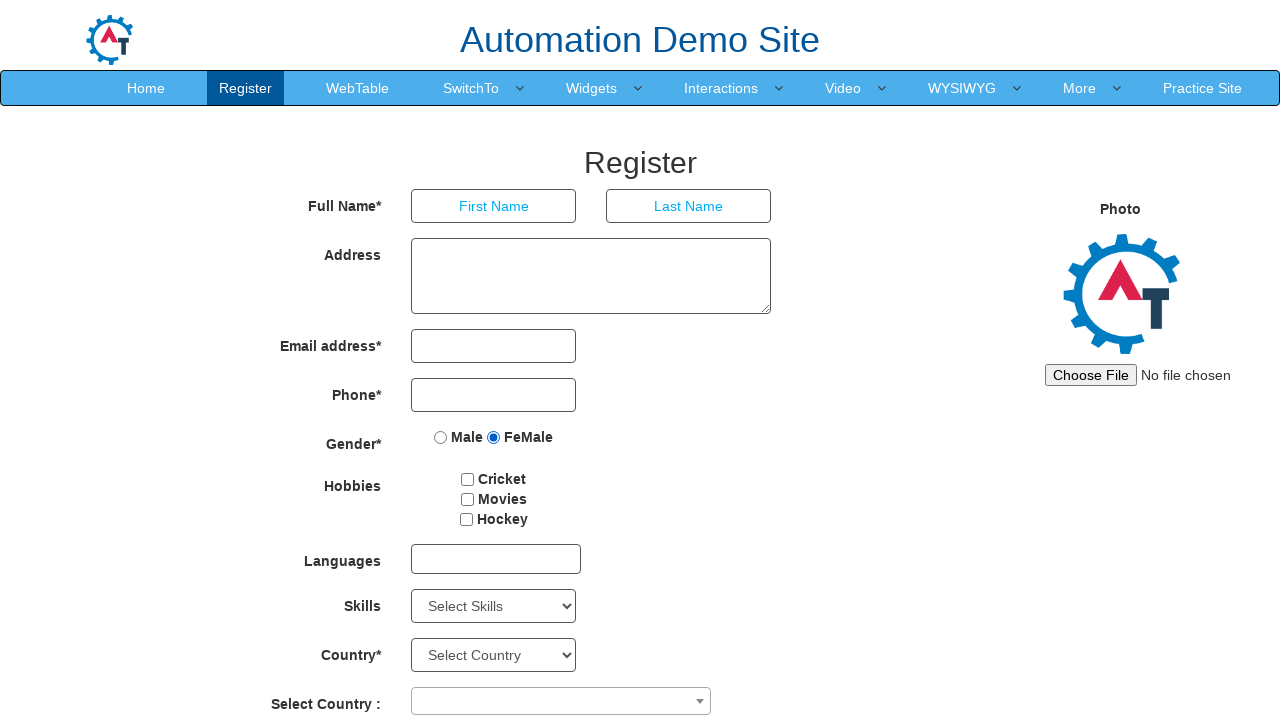

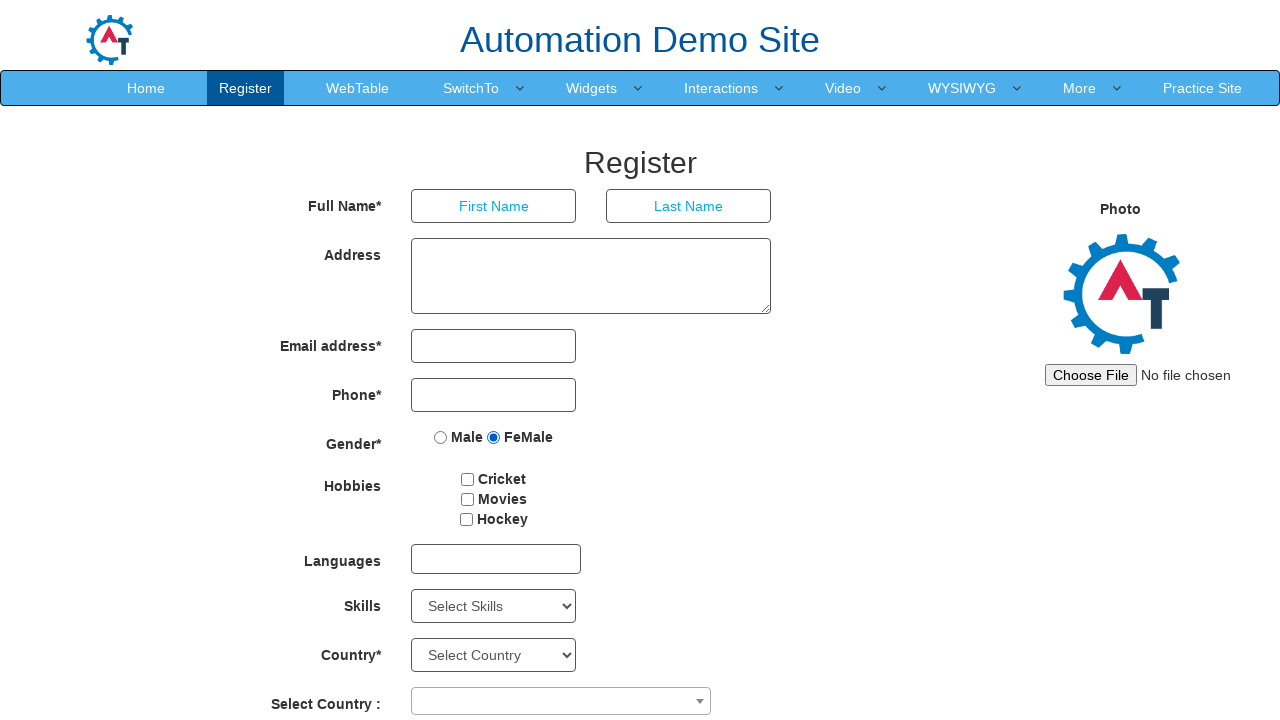